Navigates to a Selenium tutorial page and performs a double-click action on the page

Starting URL: https://www.softwaretestingmaterial.com/selenium-4/

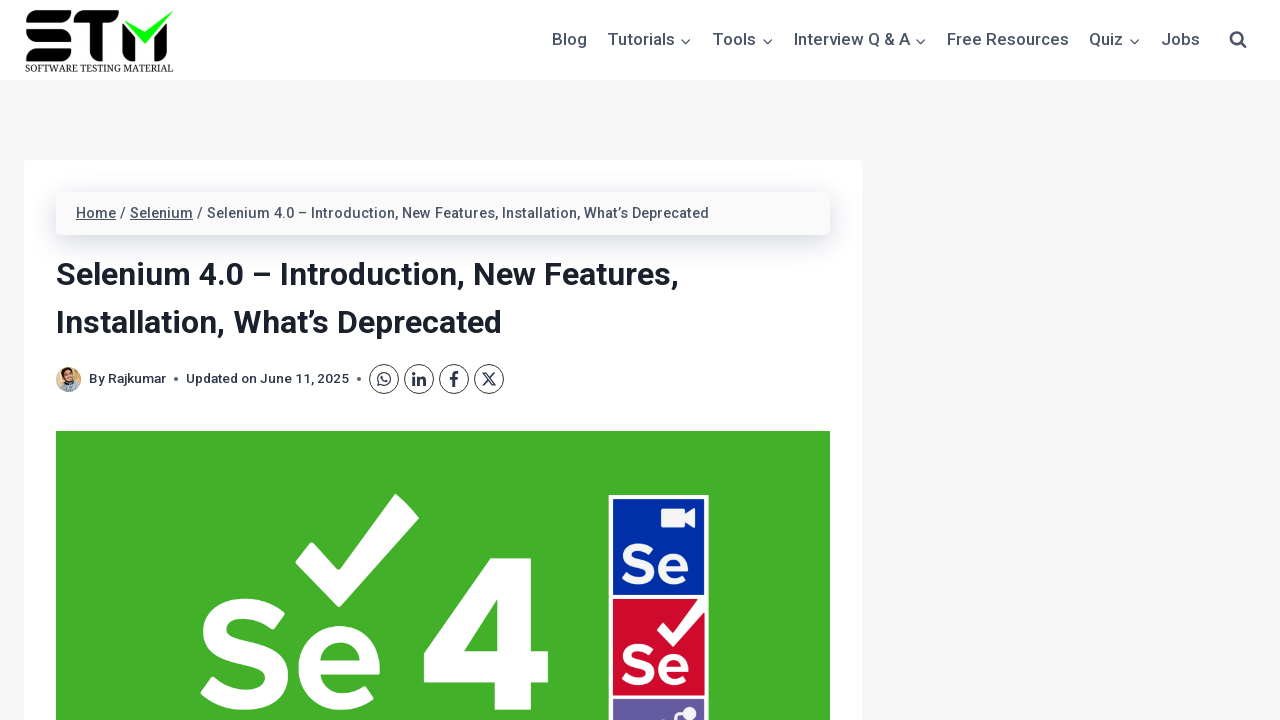

Double-clicked on page body at (640, 360) on body
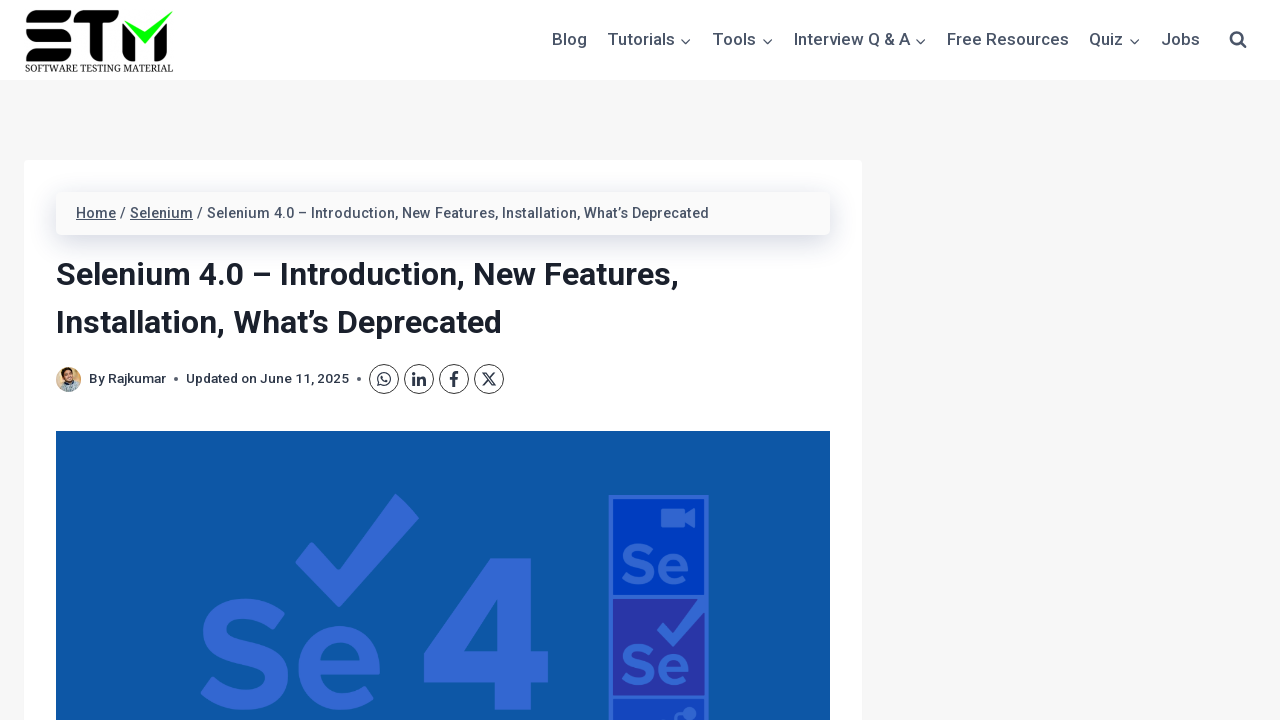

Retrieved text content from first div element
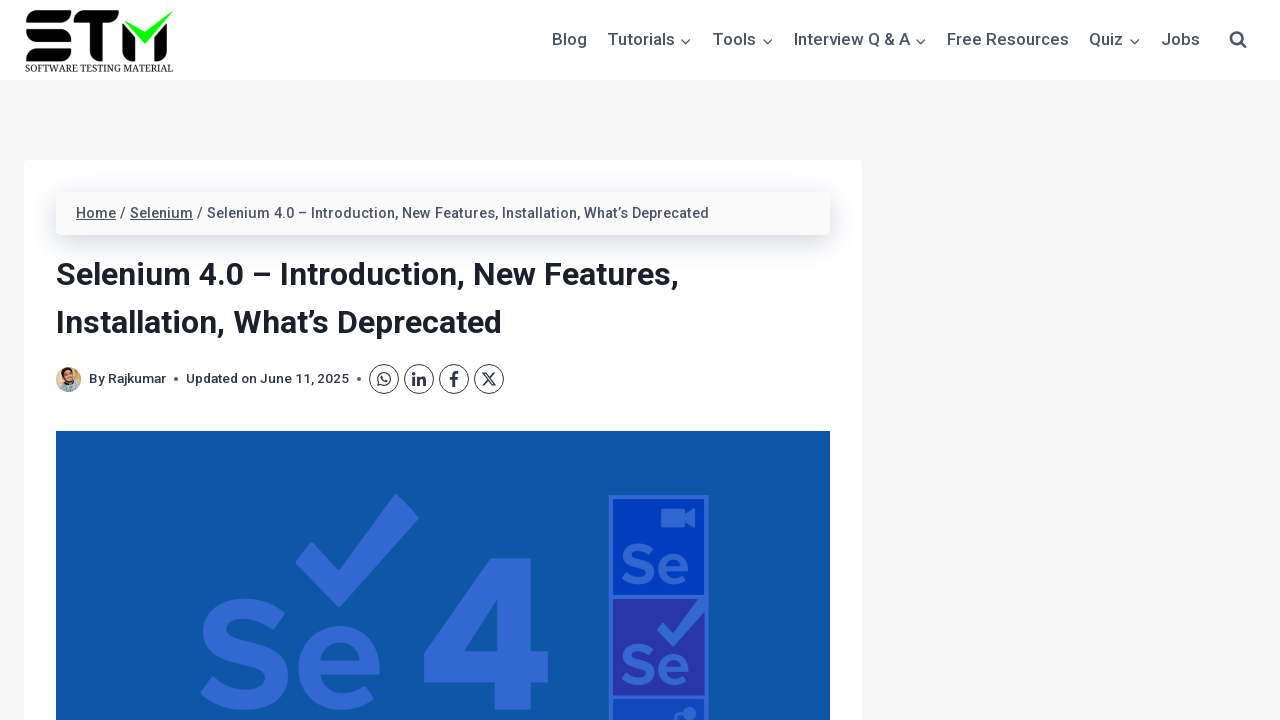

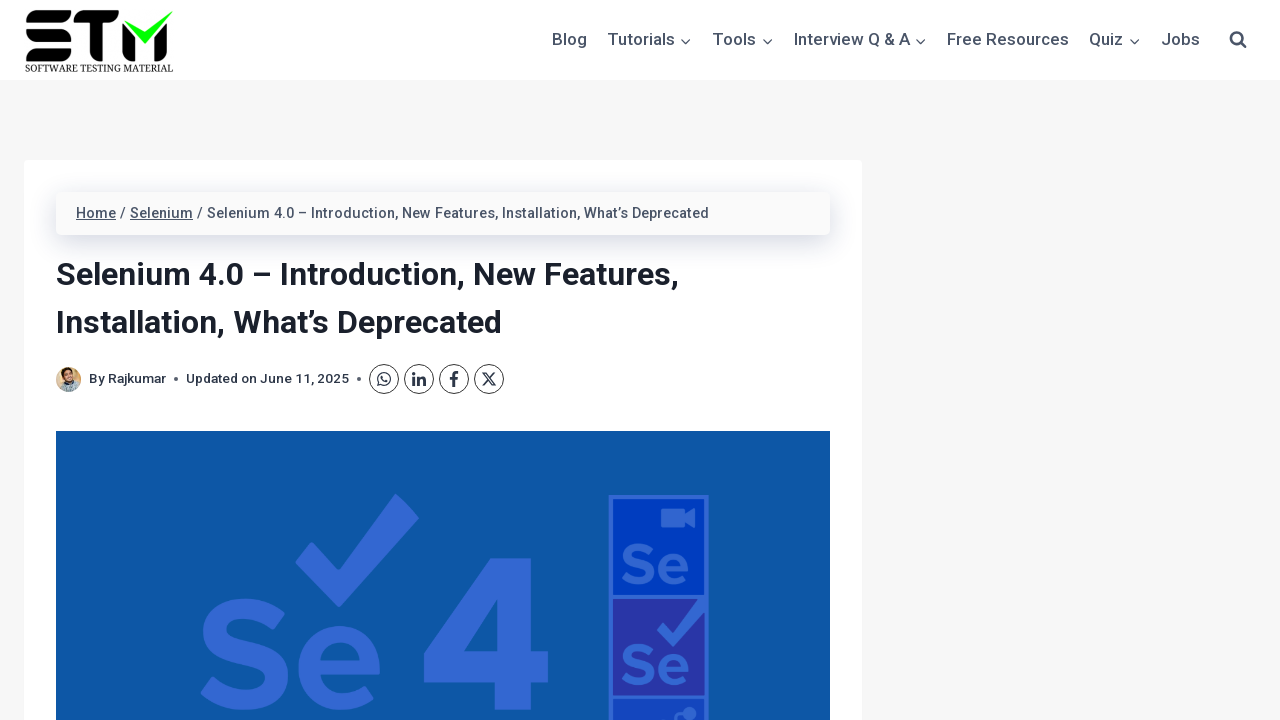